Tests displaying all items after filtering

Starting URL: https://demo.playwright.dev/todomvc

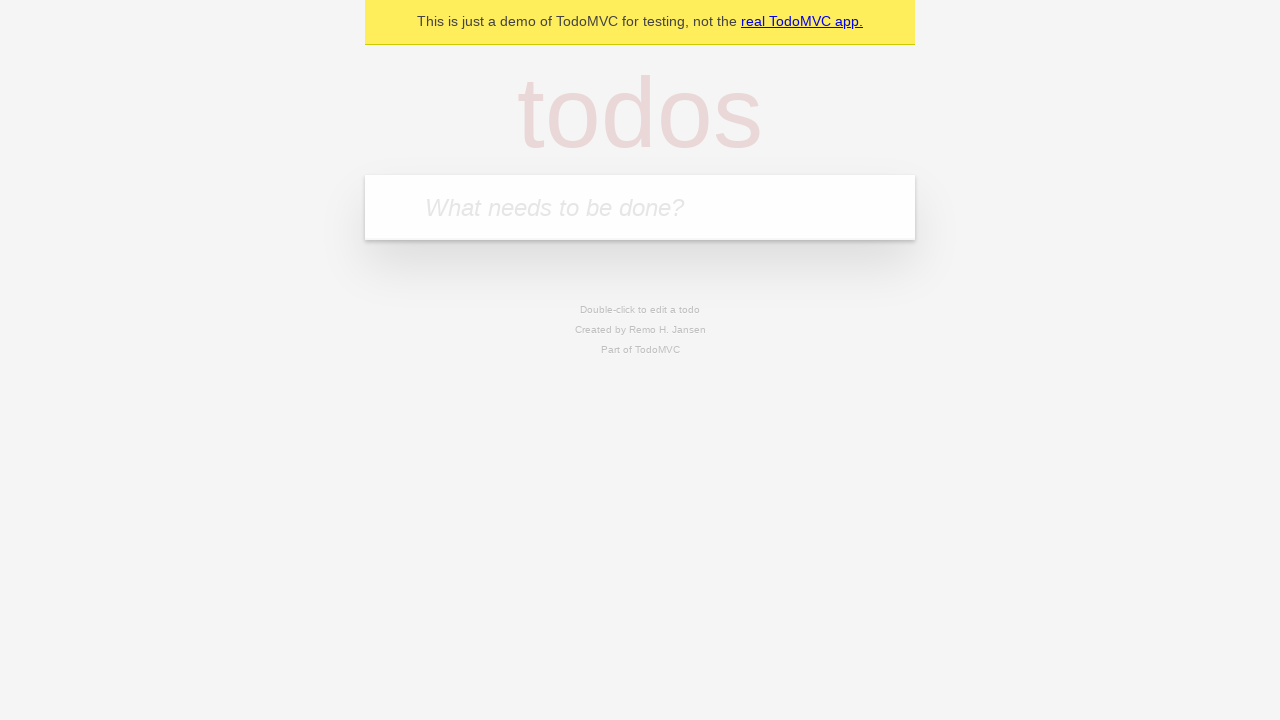

Filled todo input with 'buy some cheese' on internal:attr=[placeholder="What needs to be done?"i]
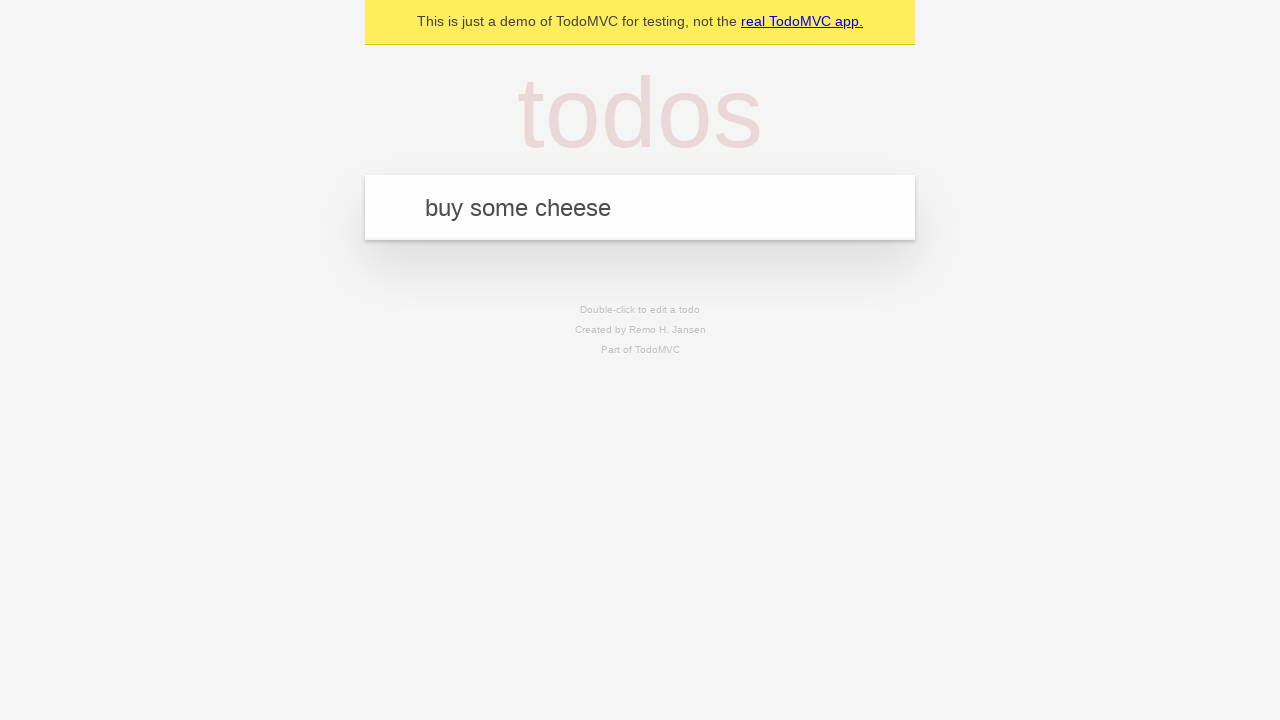

Pressed Enter to create first todo on internal:attr=[placeholder="What needs to be done?"i]
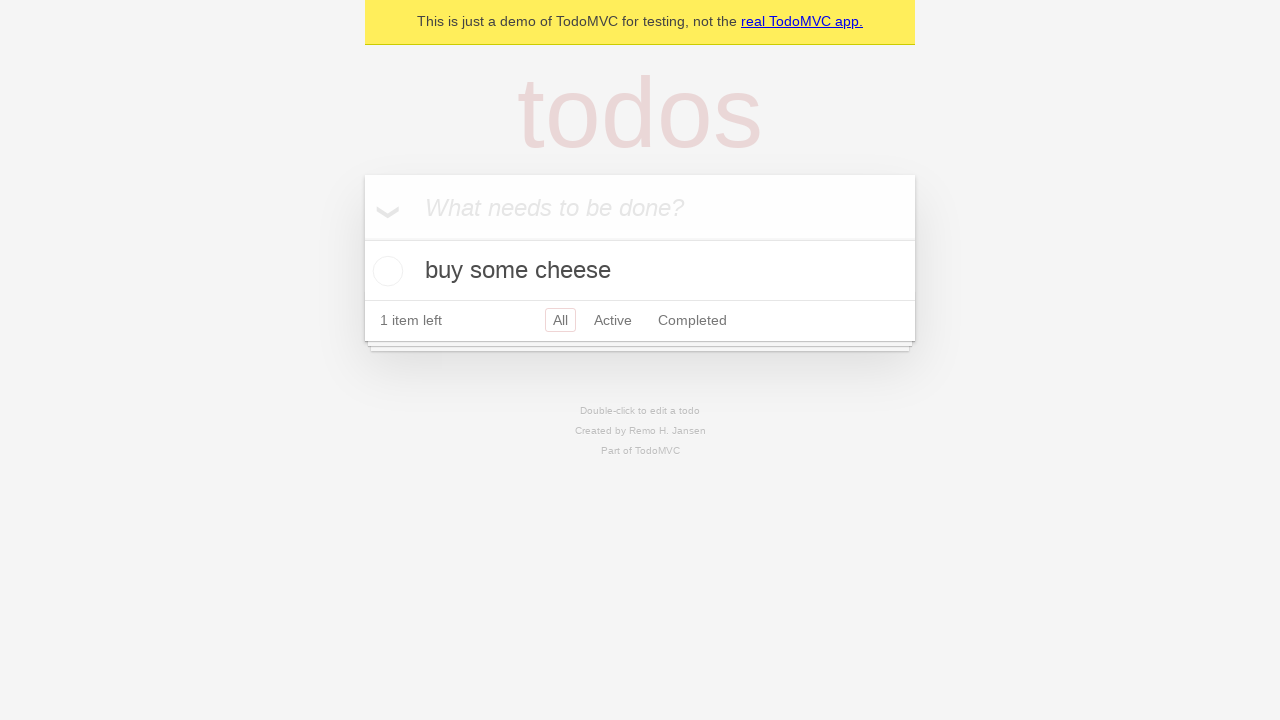

Filled todo input with 'feed the cat' on internal:attr=[placeholder="What needs to be done?"i]
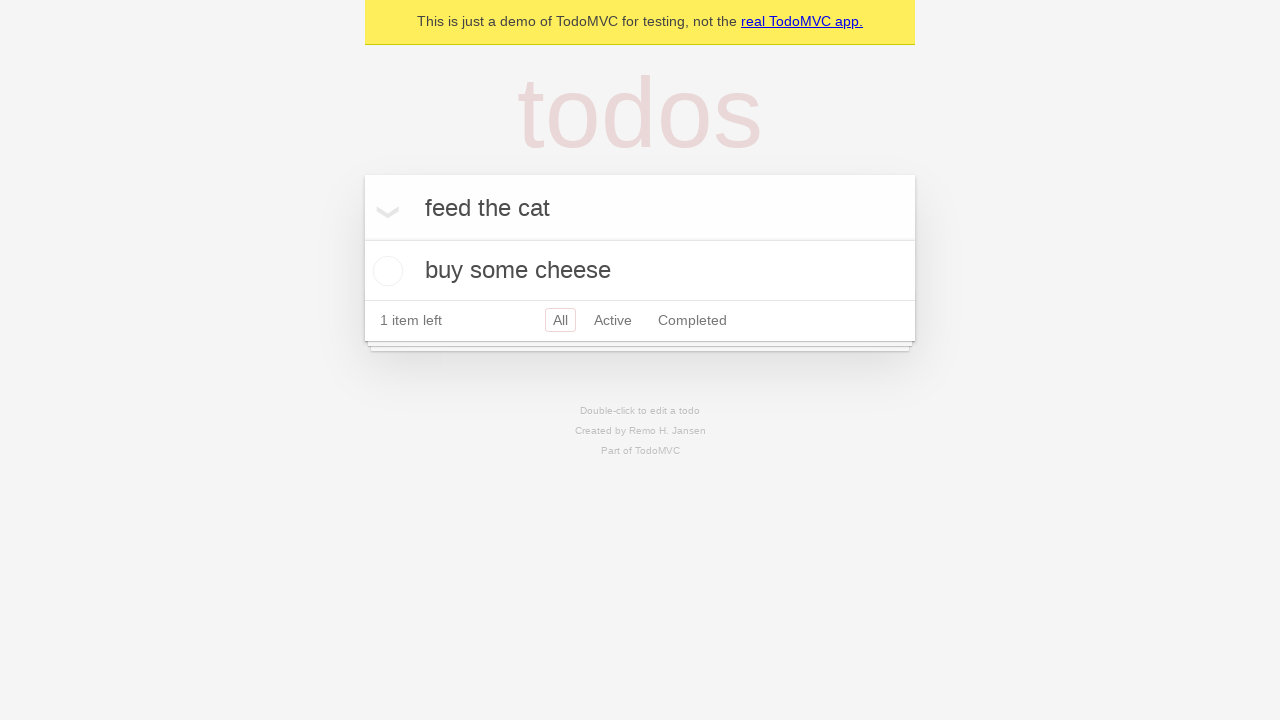

Pressed Enter to create second todo on internal:attr=[placeholder="What needs to be done?"i]
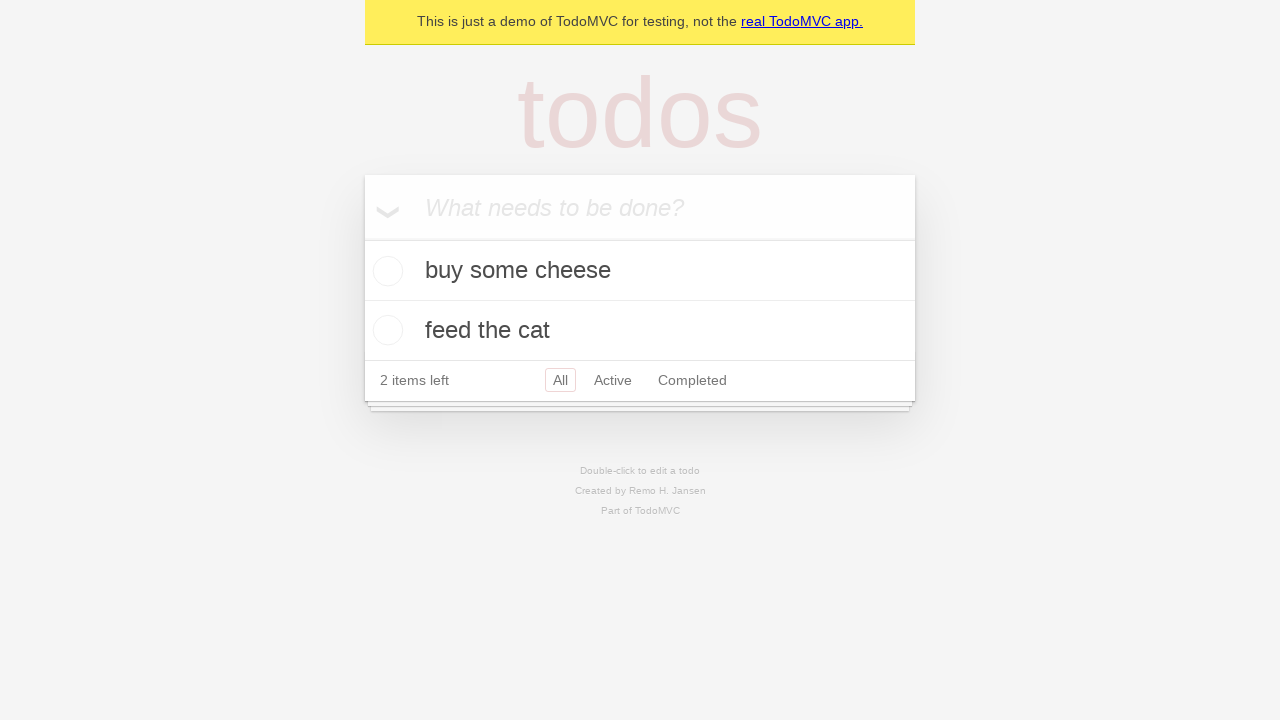

Filled todo input with 'book a doctors appointment' on internal:attr=[placeholder="What needs to be done?"i]
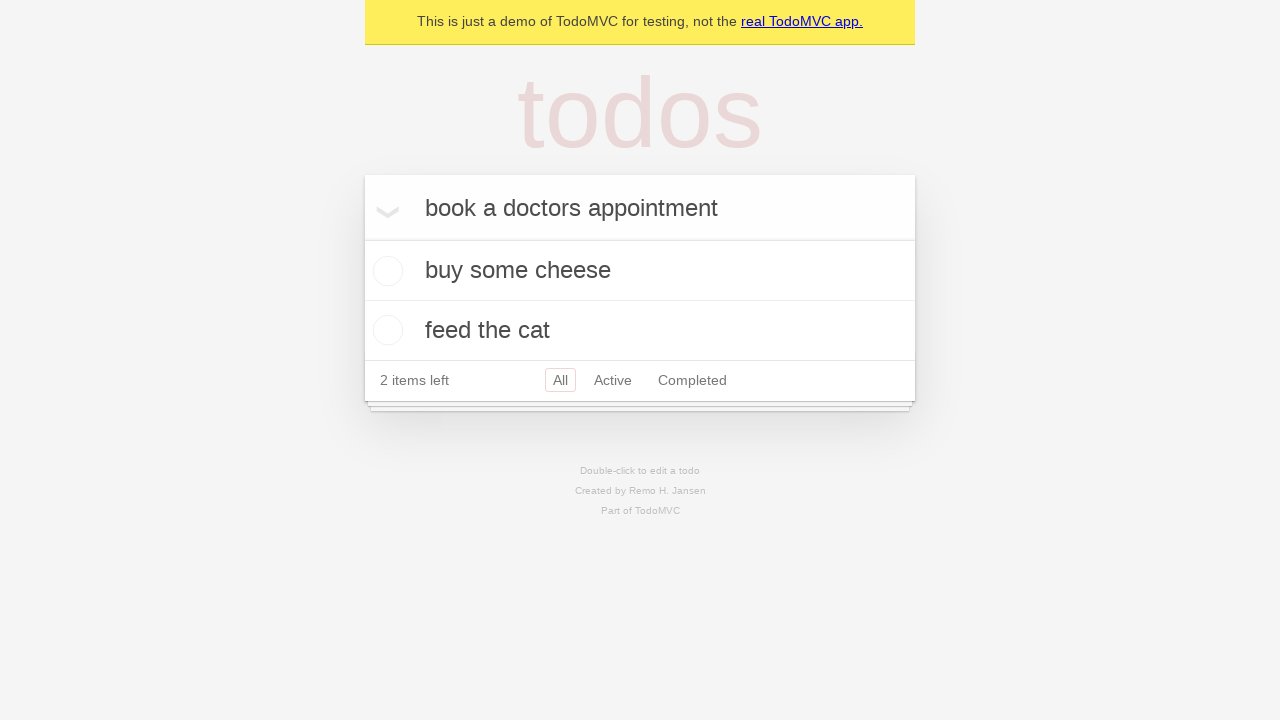

Pressed Enter to create third todo on internal:attr=[placeholder="What needs to be done?"i]
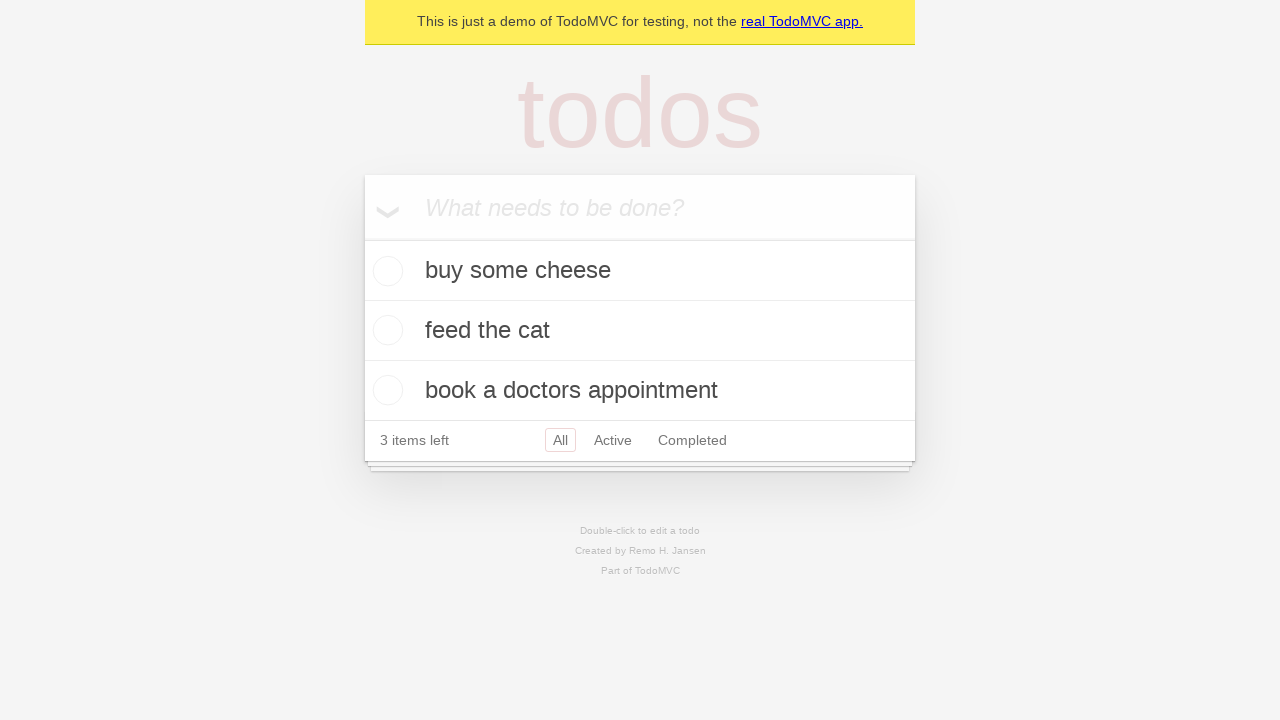

Checked the second todo item at (385, 330) on internal:testid=[data-testid="todo-item"s] >> nth=1 >> internal:role=checkbox
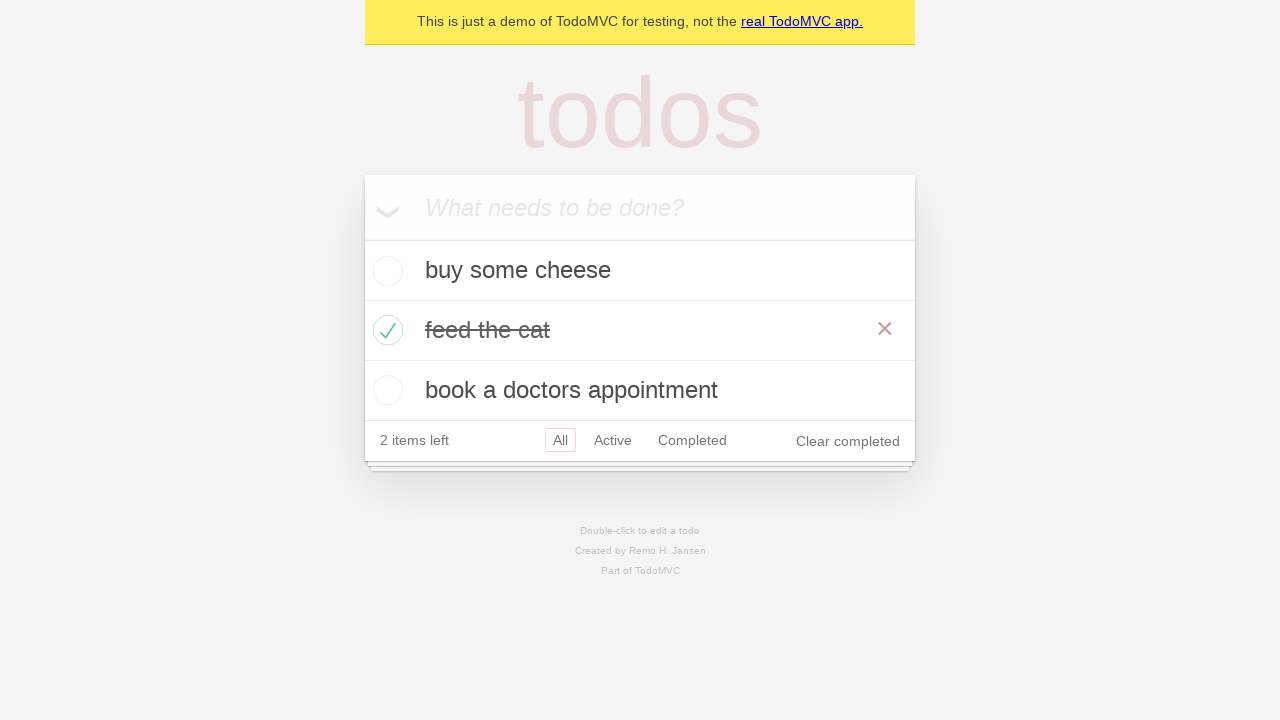

Clicked Active filter to show only active todos at (613, 440) on internal:role=link[name="Active"i]
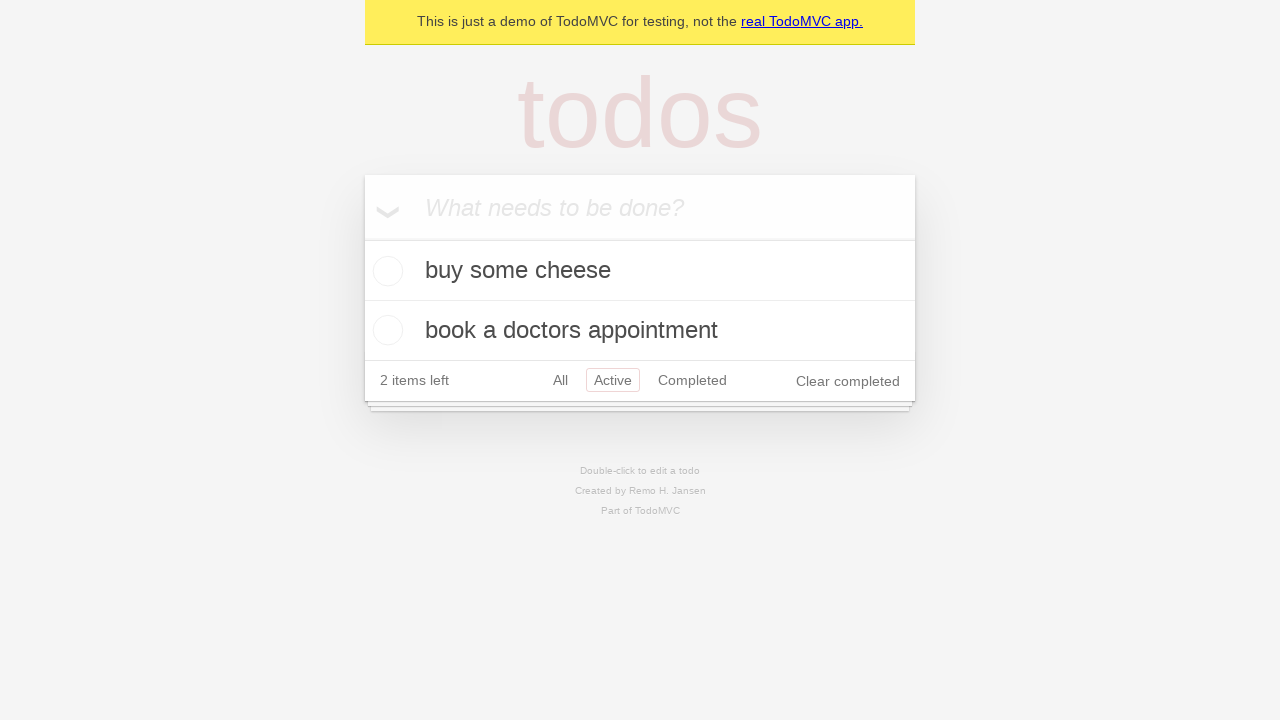

Clicked Completed filter to show only completed todos at (692, 380) on internal:role=link[name="Completed"i]
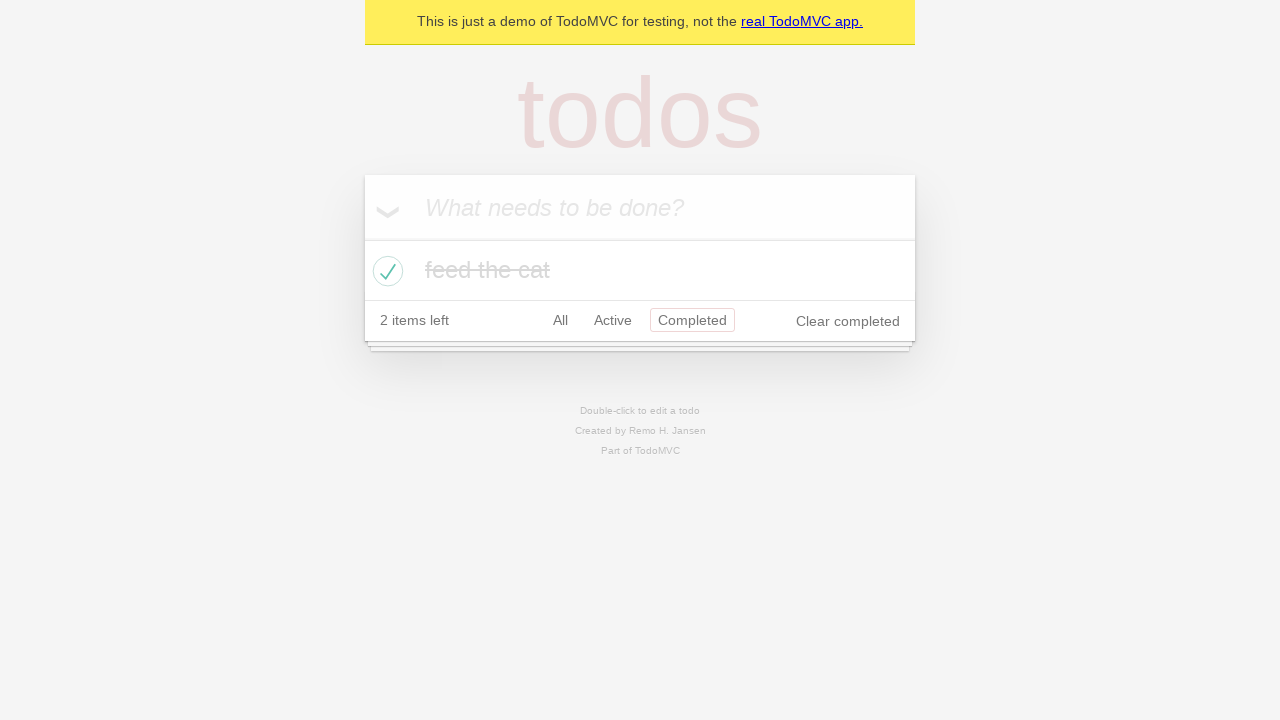

Clicked All filter to display all items at (560, 320) on internal:role=link[name="All"i]
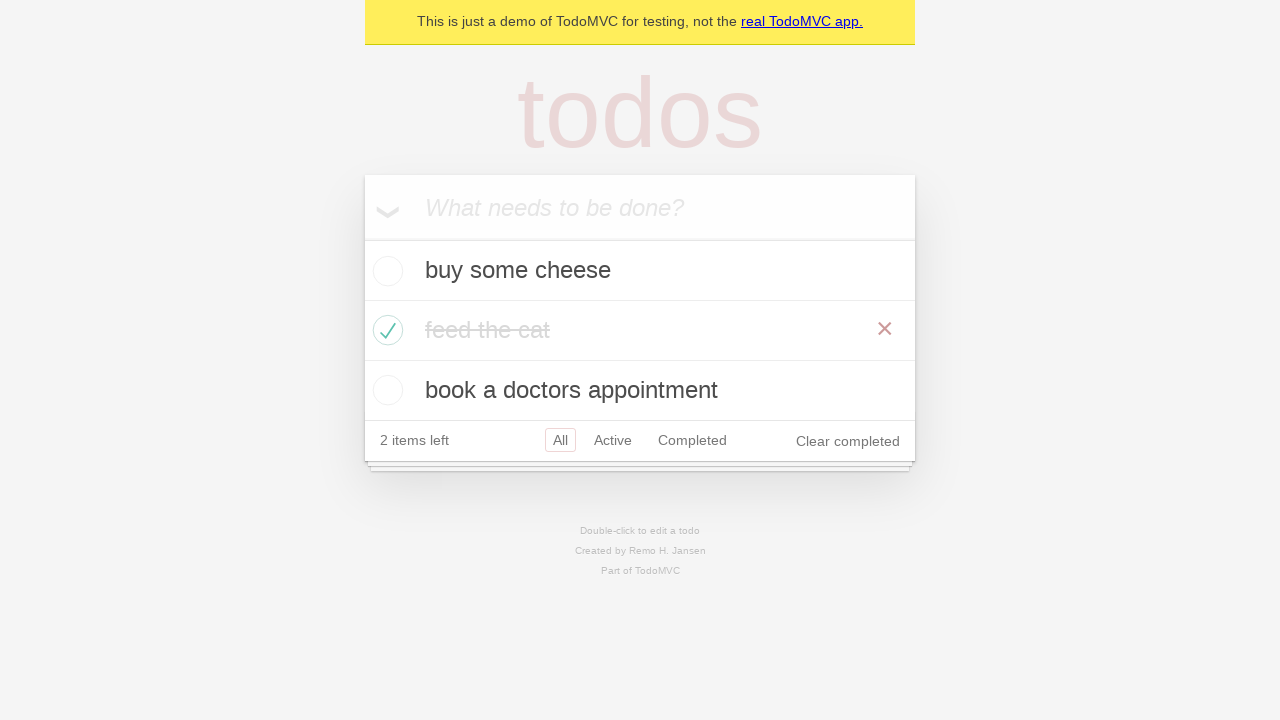

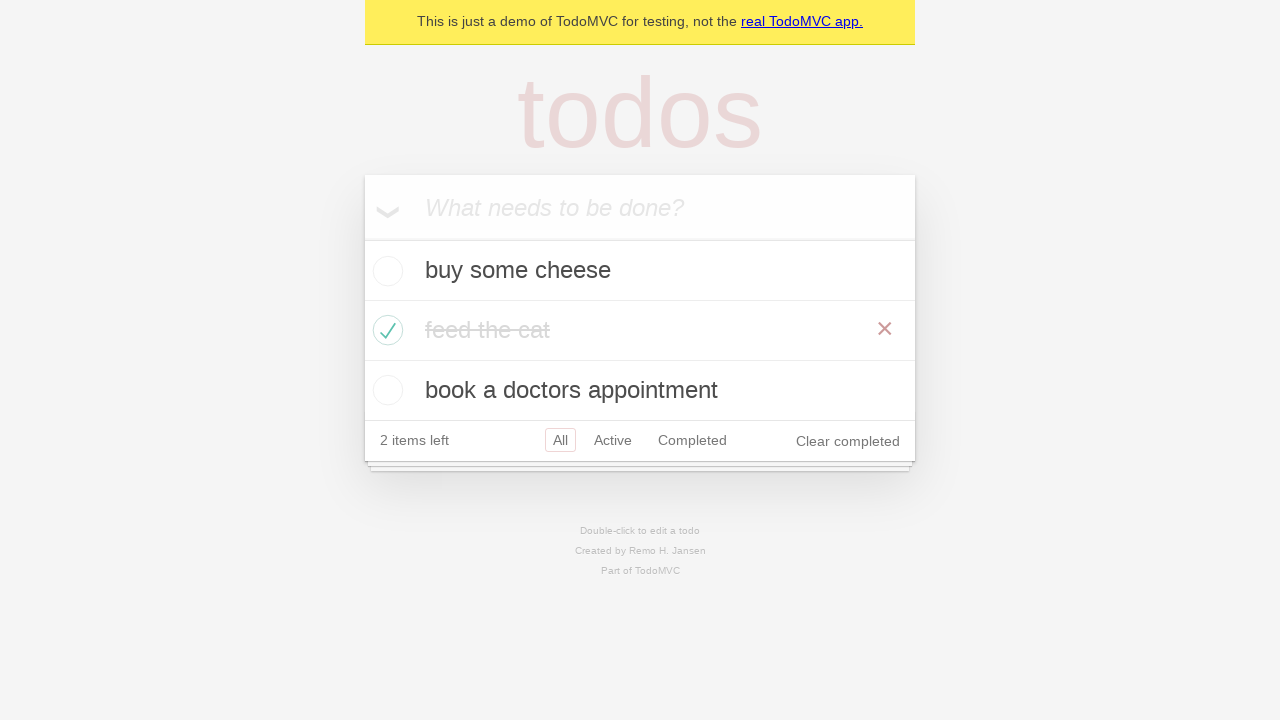